Tests form submission with an incorrectly formatted date by clearing and entering invalid date value

Starting URL: https://demoqa.com/automation-practice-form

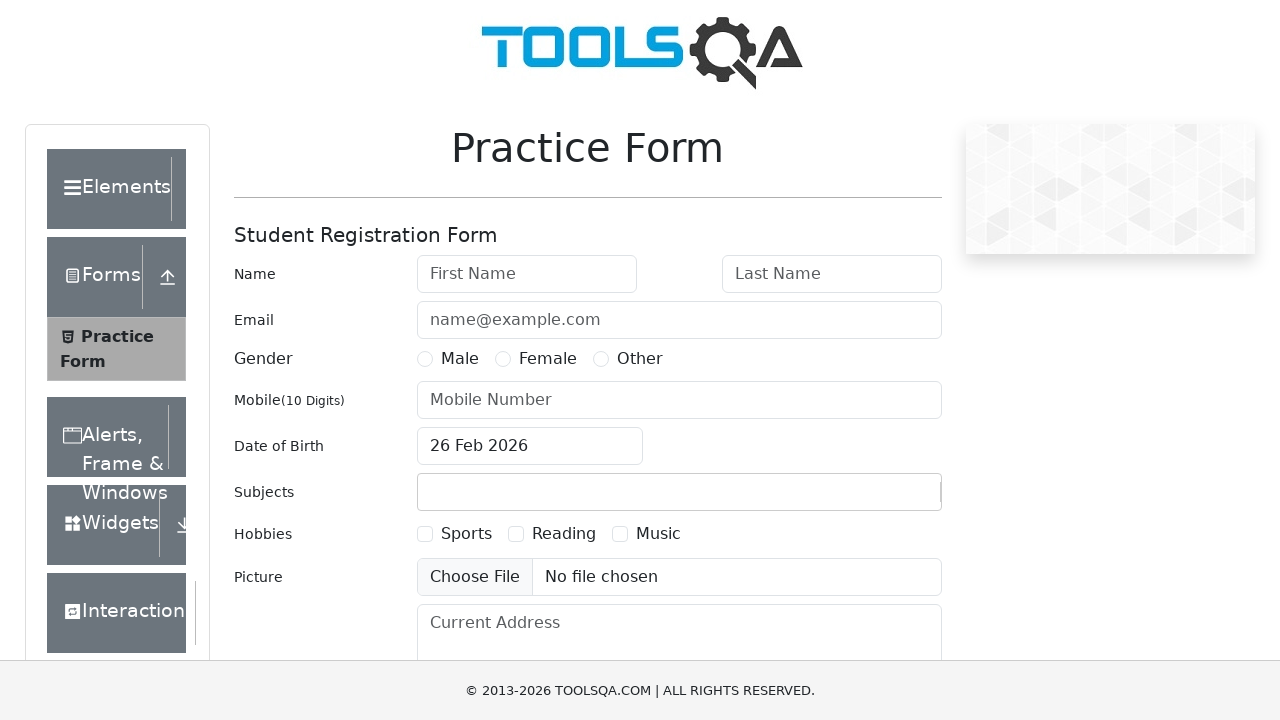

Filled first name field with 'testFirstName' on #firstName
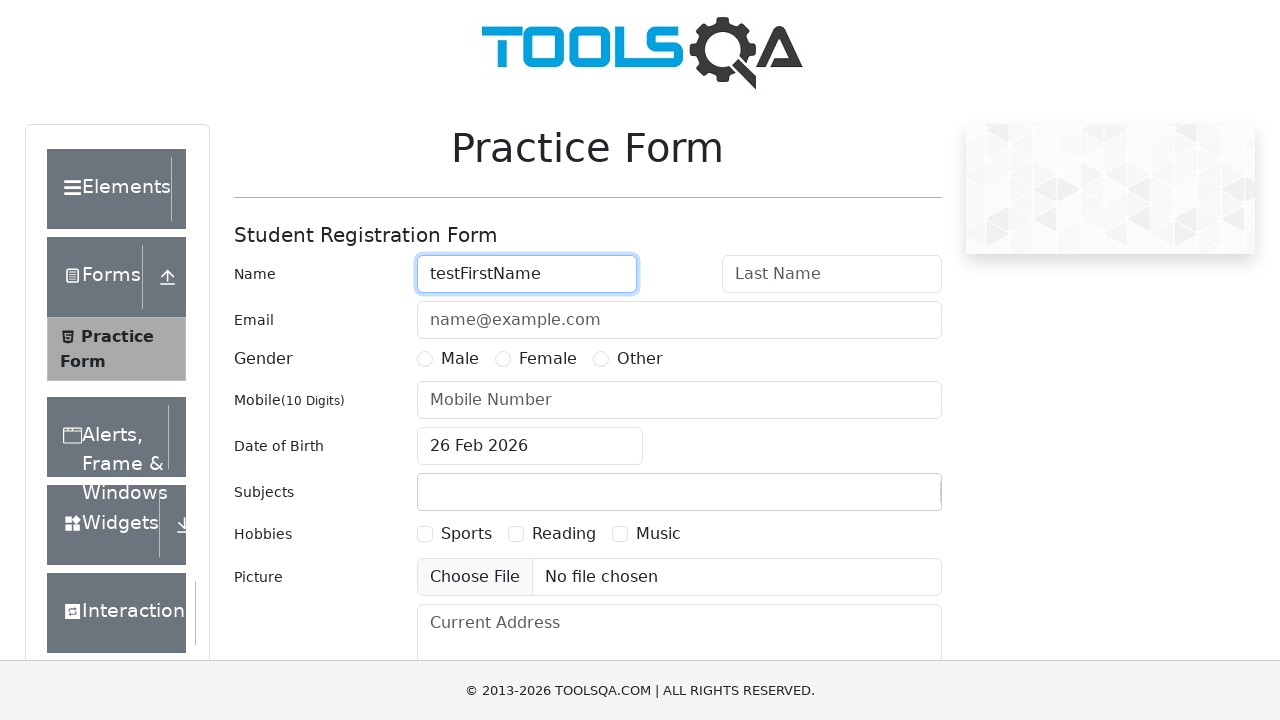

Filled last name field with 'testLastName' on #lastName
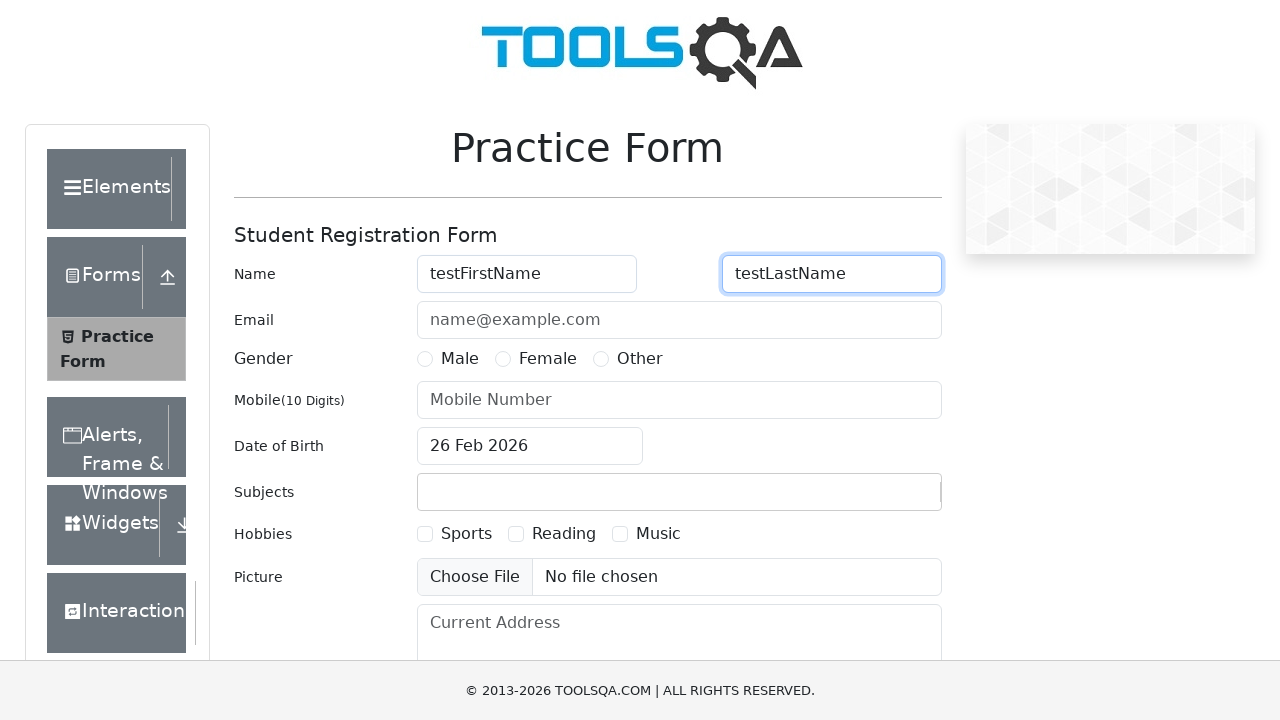

Selected 'Other' gender option at (640, 359) on text=Other
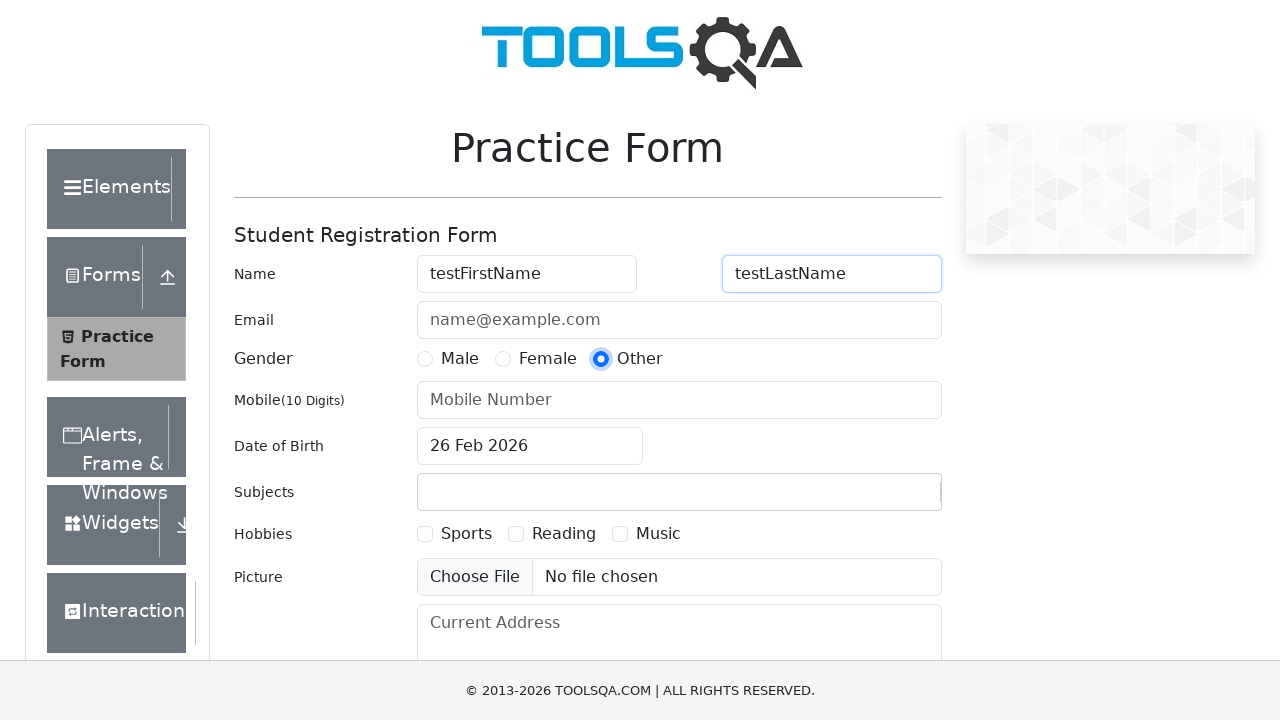

Filled user number field with '8937583231' on #userNumber
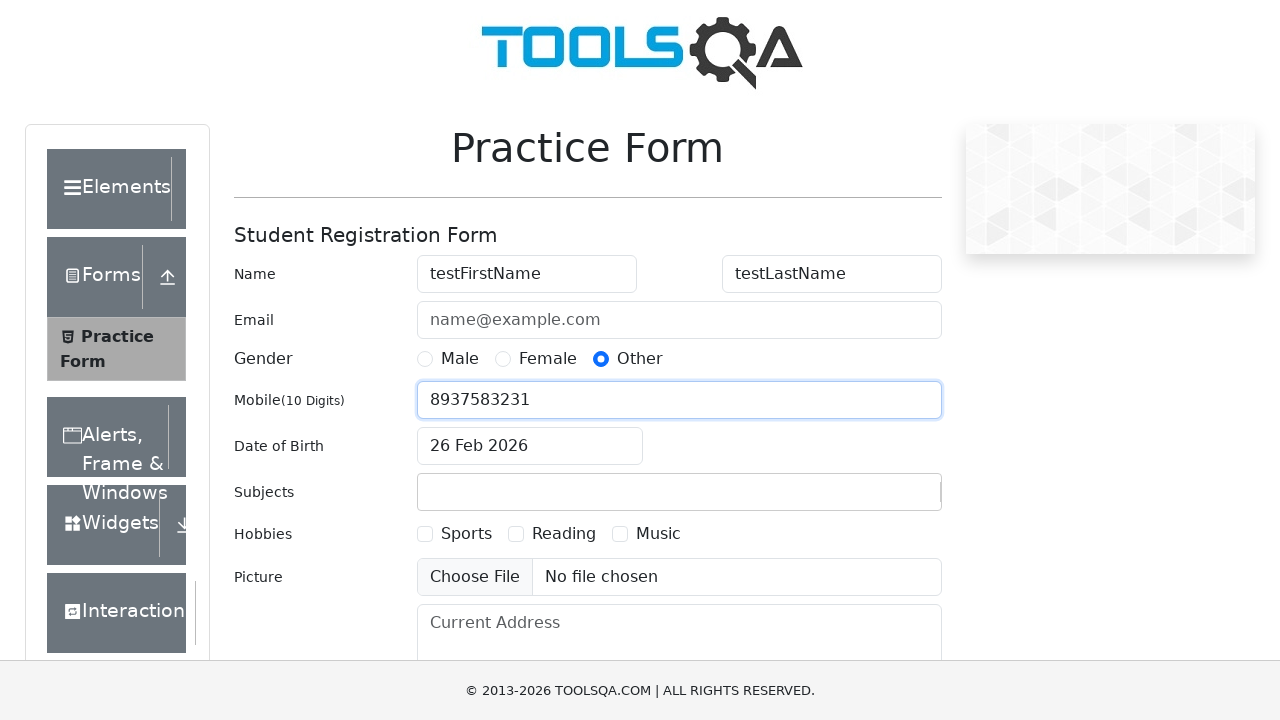

Clicked on date of birth input field at (530, 446) on #dateOfBirthInput
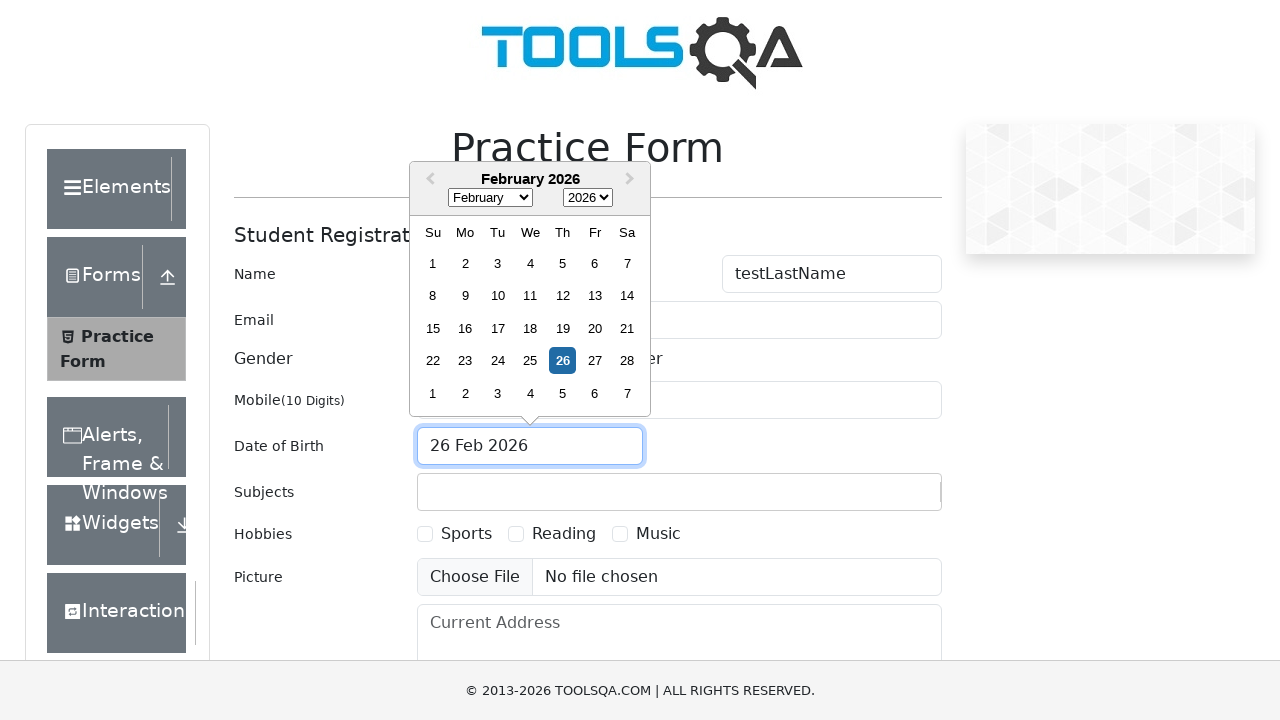

Cleared existing date value by pressing backspace 10 times
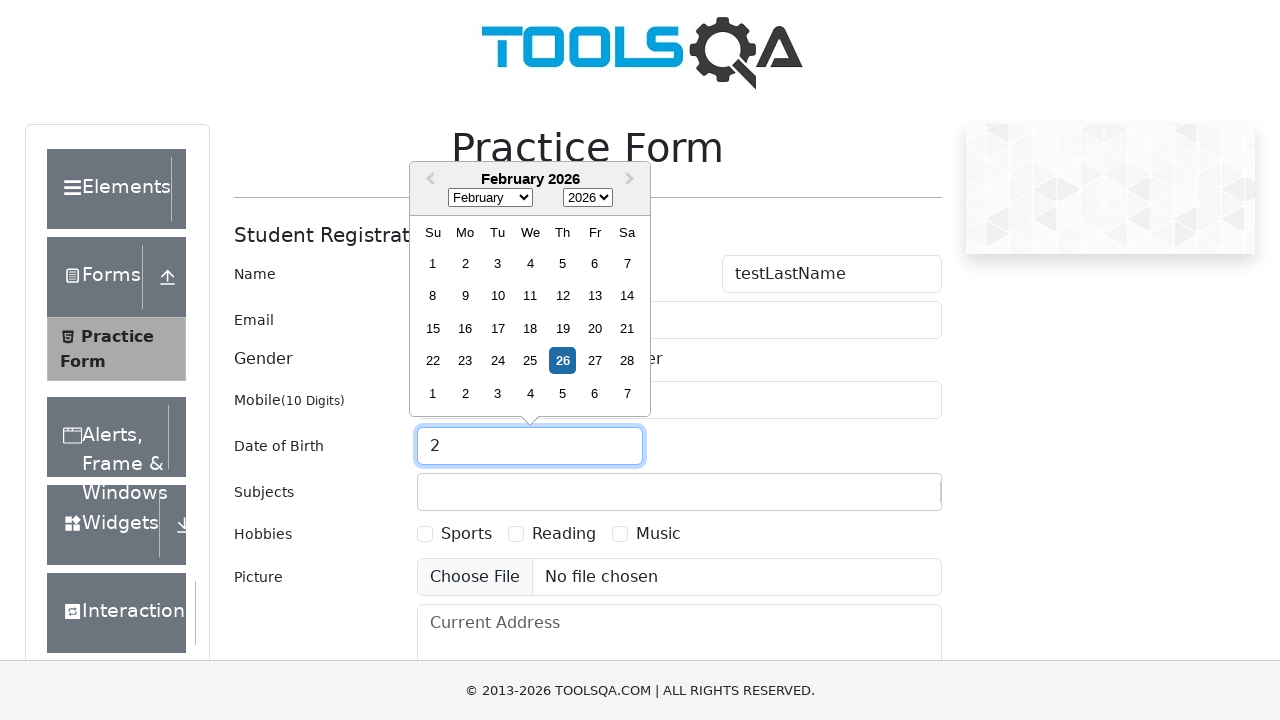

Entered invalid date '111111111111' in date field on #dateOfBirthInput
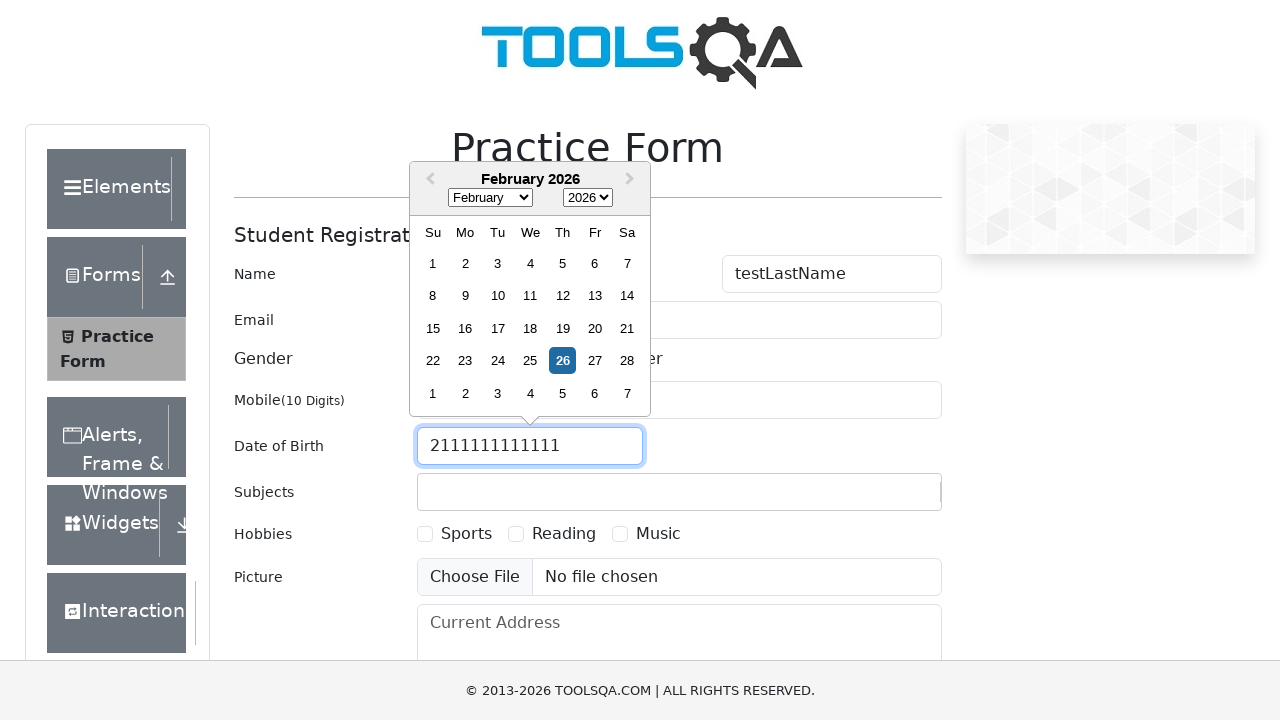

Clicked submit button to submit the form at (885, 499) on #submit
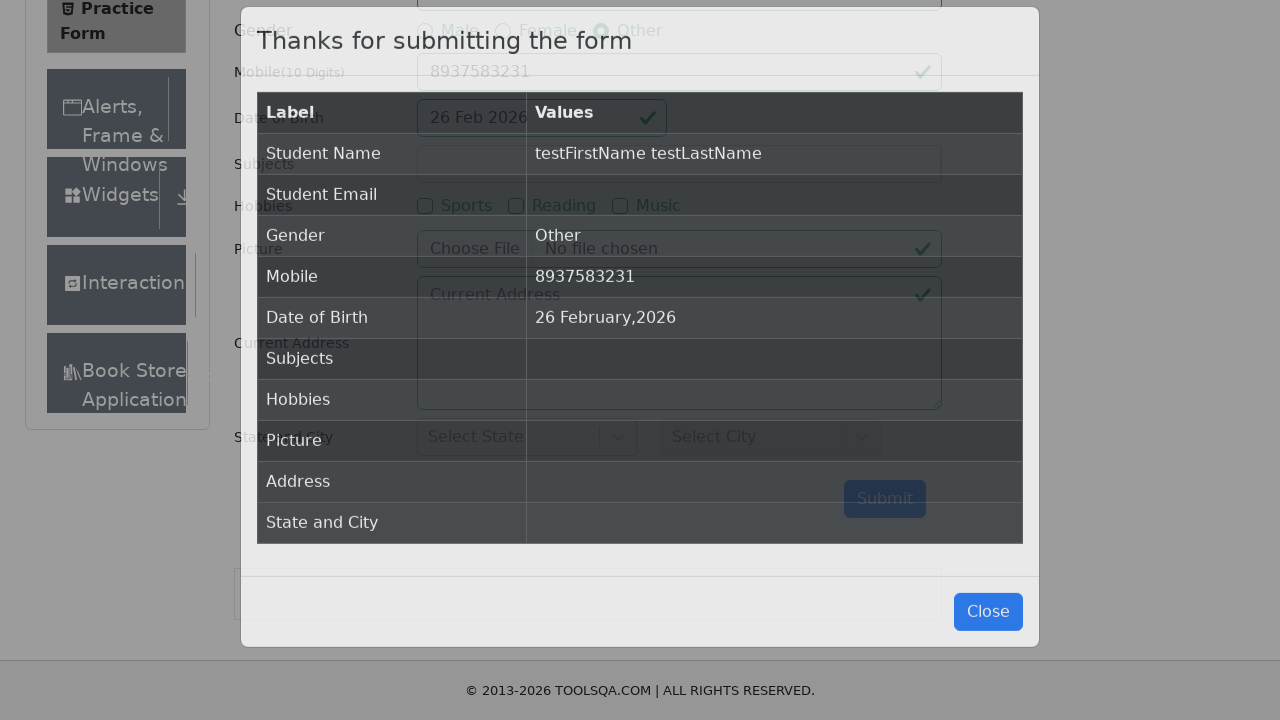

Waited for results table to become visible
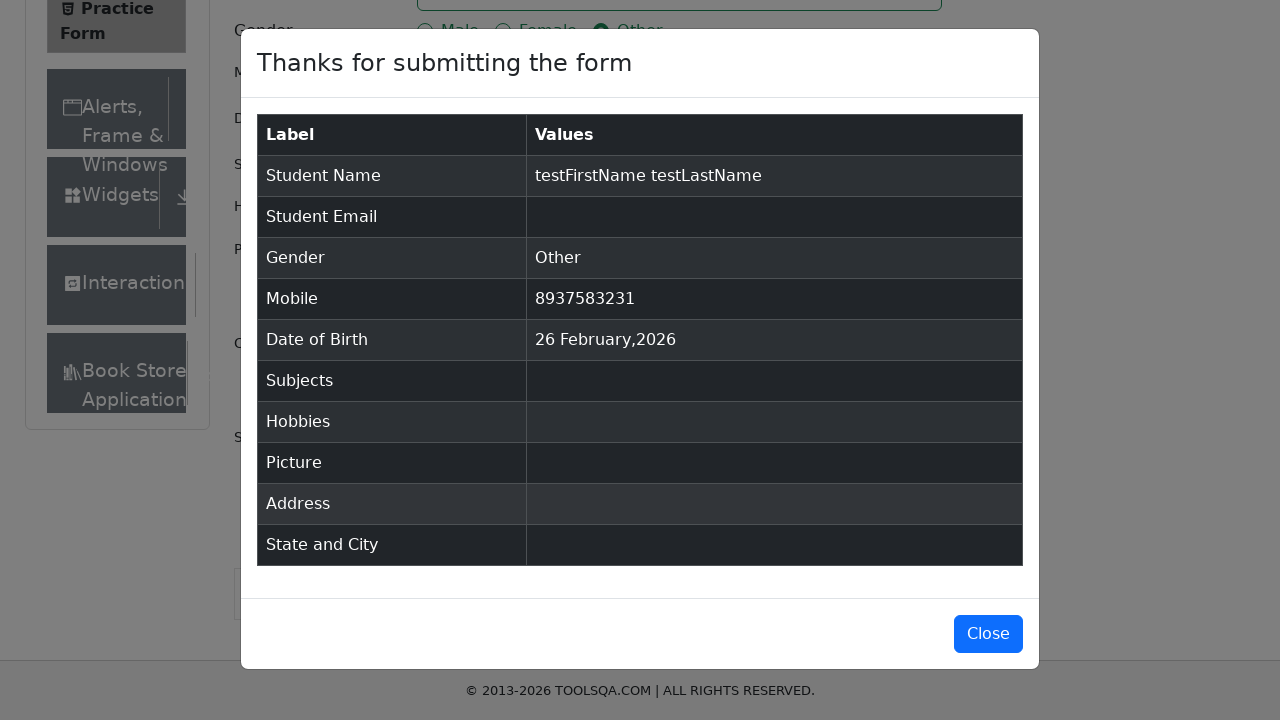

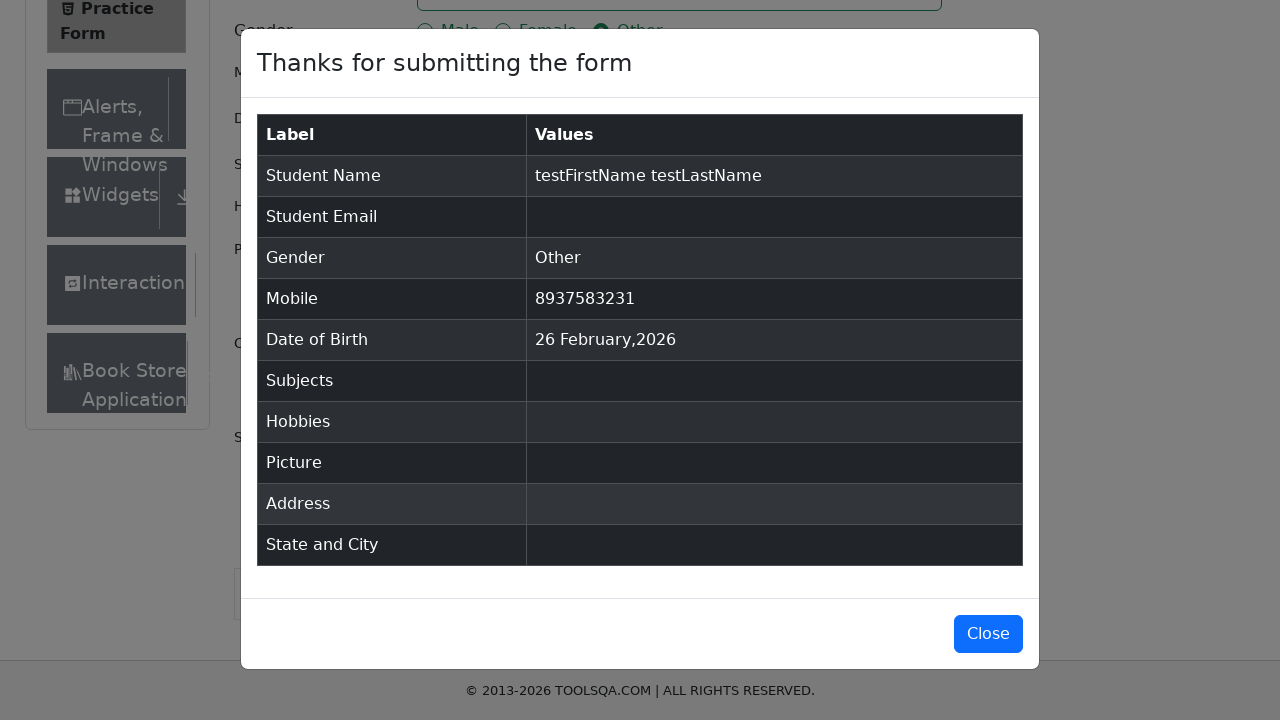